Navigates to a race results page, switches to the results tab, filters by race type (42K) and page size (100 results), then verifies the results table loads

Starting URL: https://results.chronotrack.com/event/results/event/event-49653

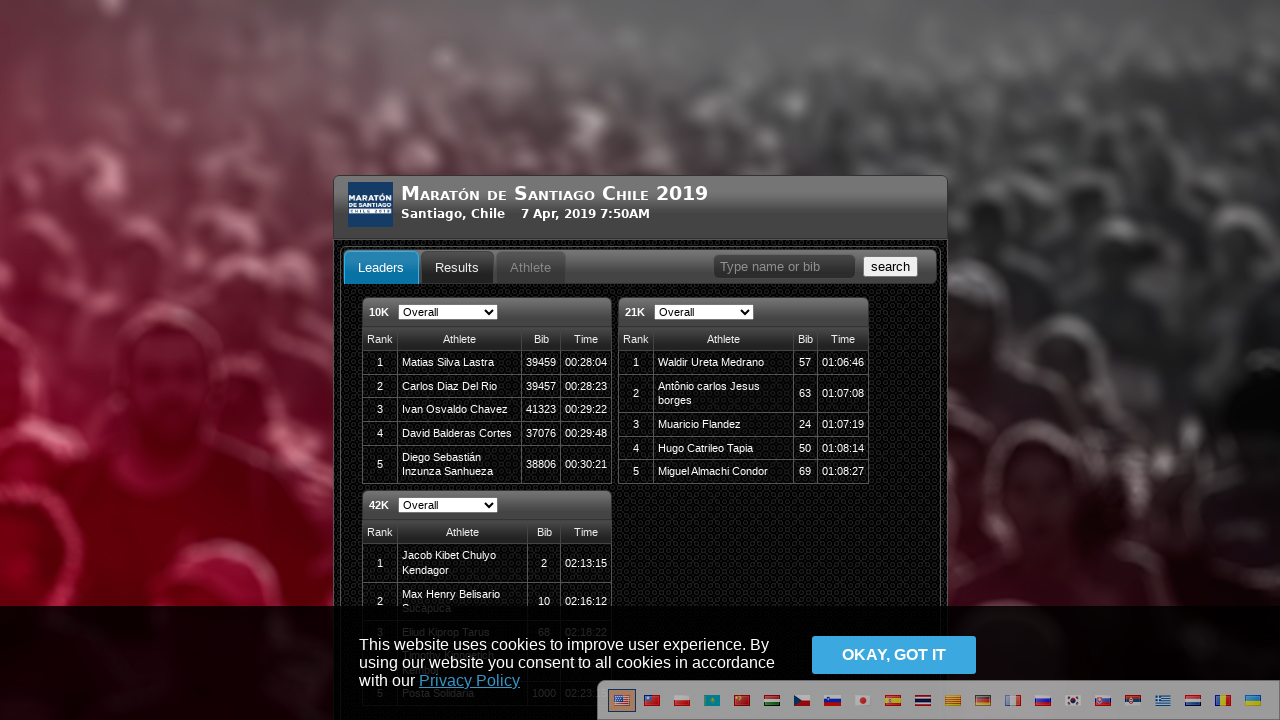

Results tab selector is present on the page
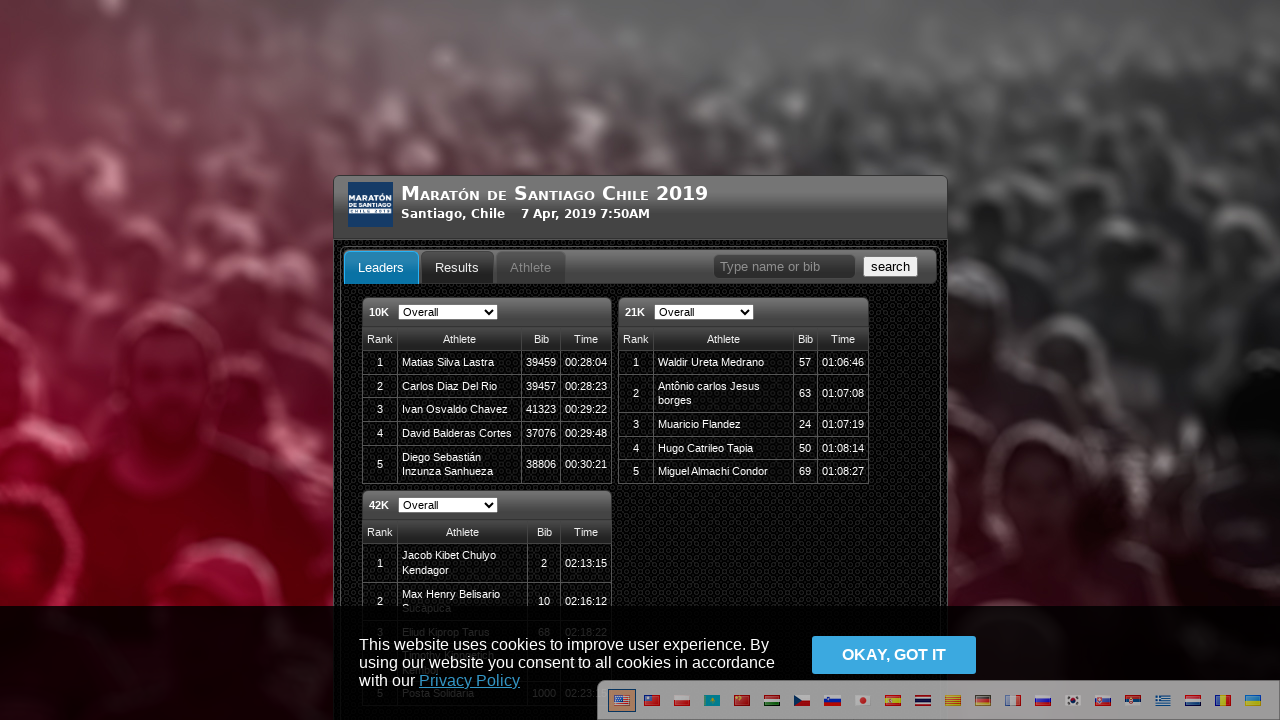

Clicked on the Results tab at (457, 267) on #resultsResultsTab
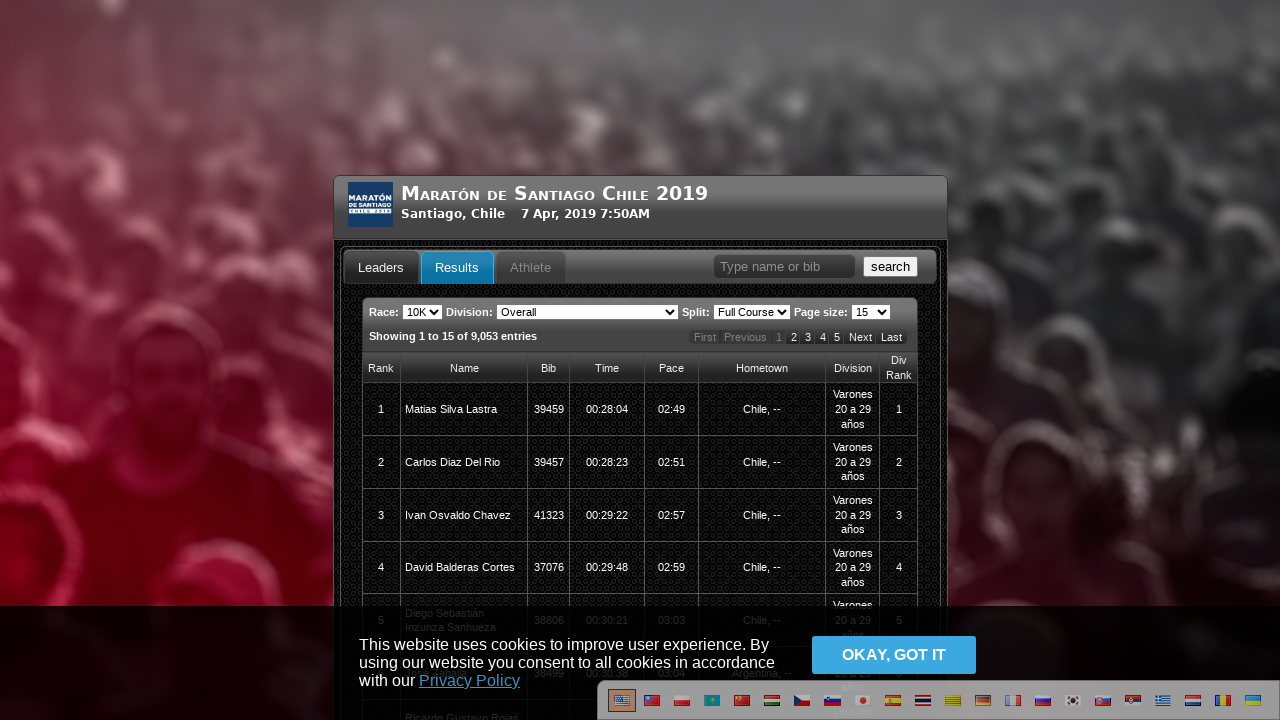

Selected 42K race type from race dropdown on #bazu-full-results-races
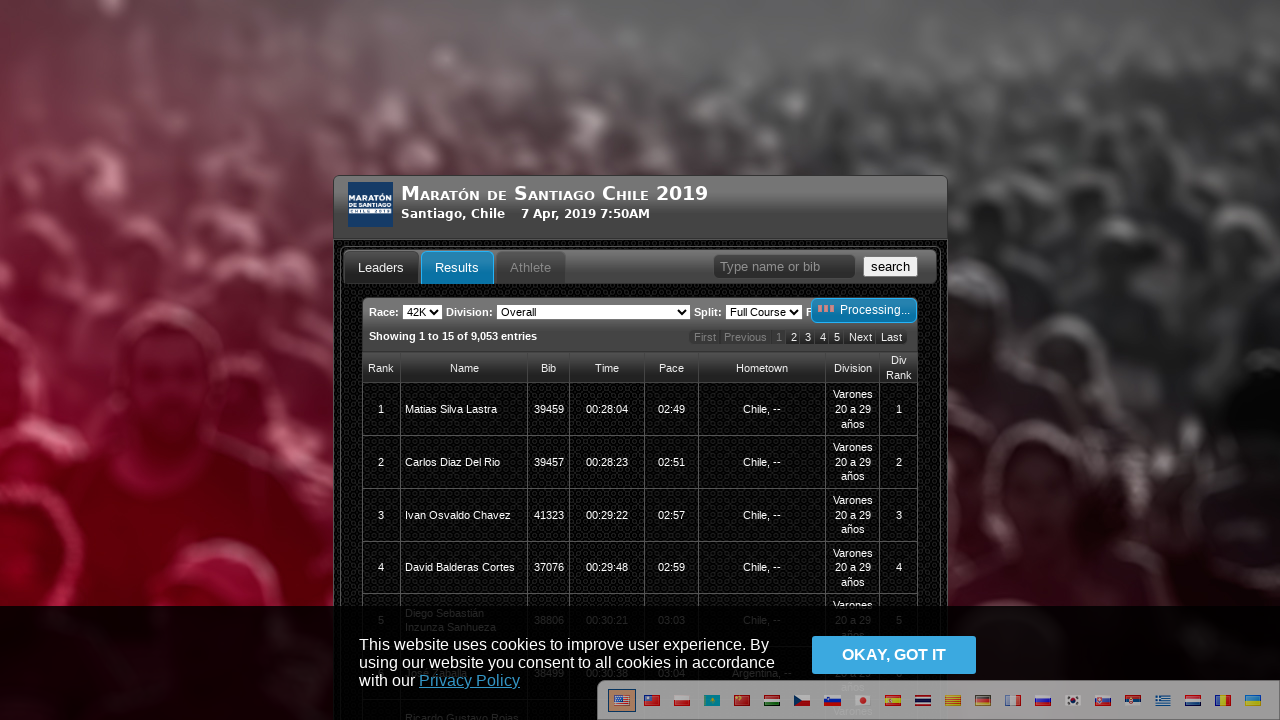

Selected 100 results per page from pagination dropdown on #bazu-full-results-paging
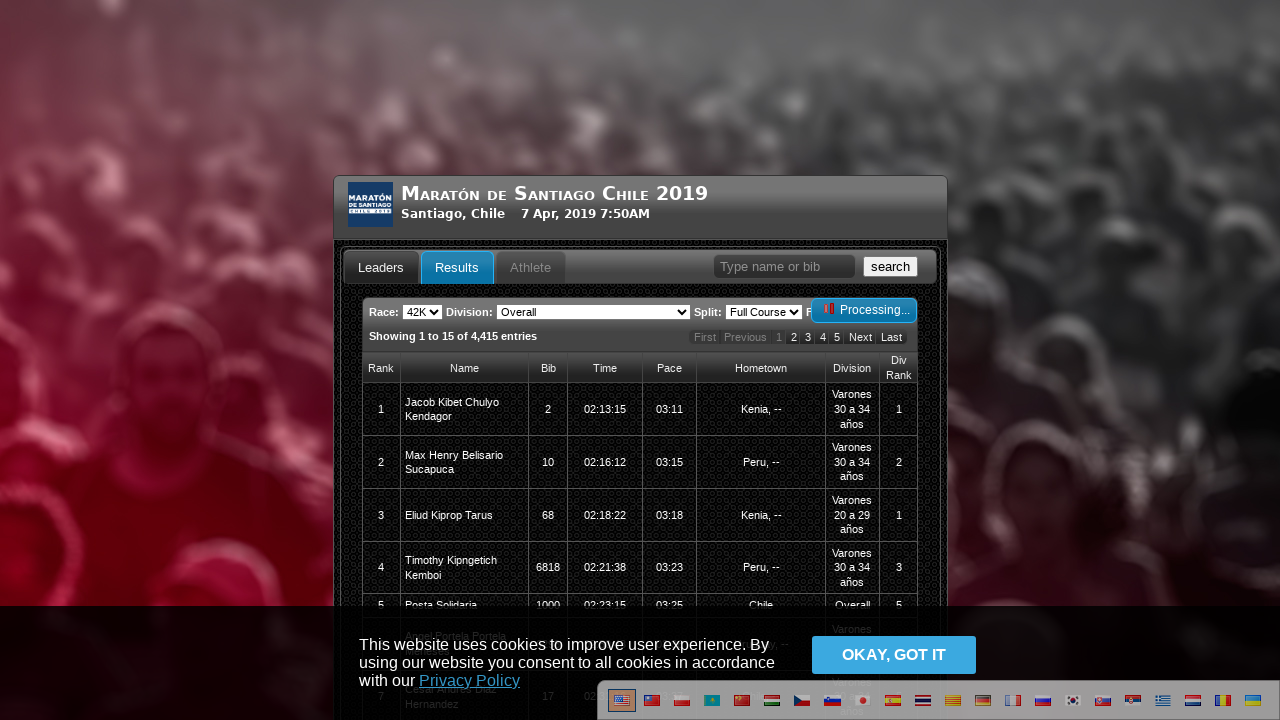

Results table grid has loaded
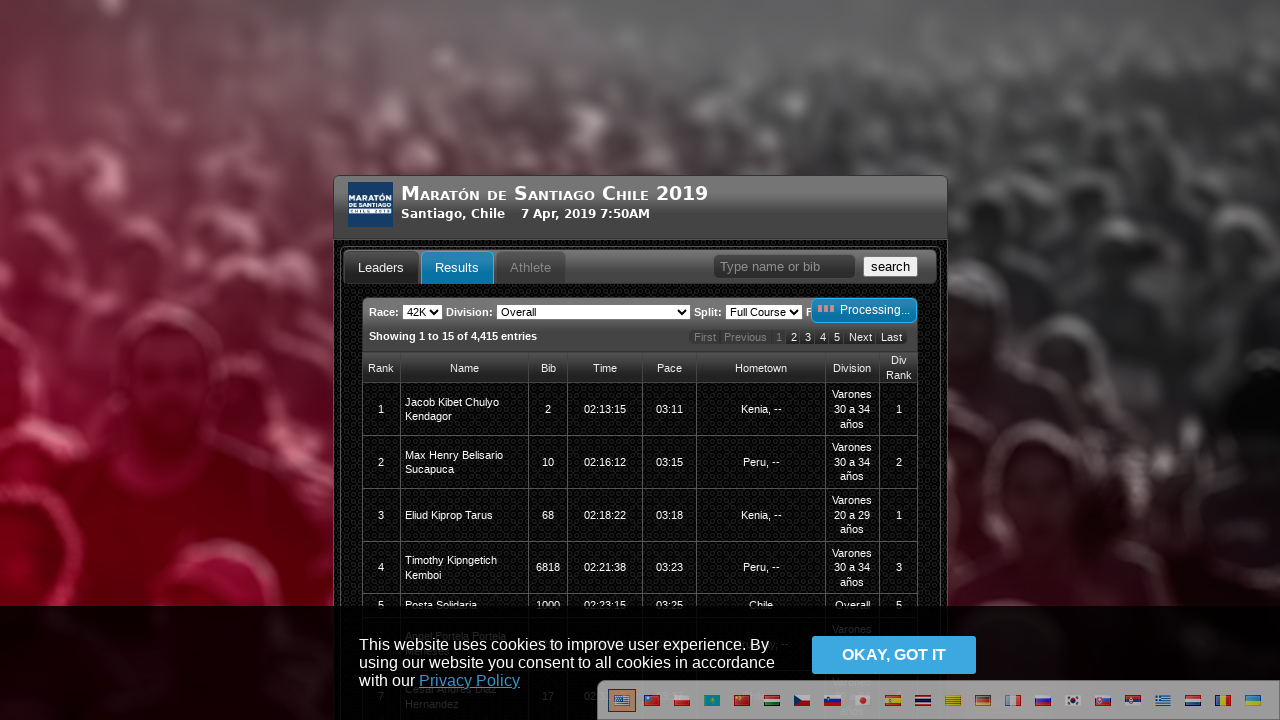

Results table rows are present and loaded
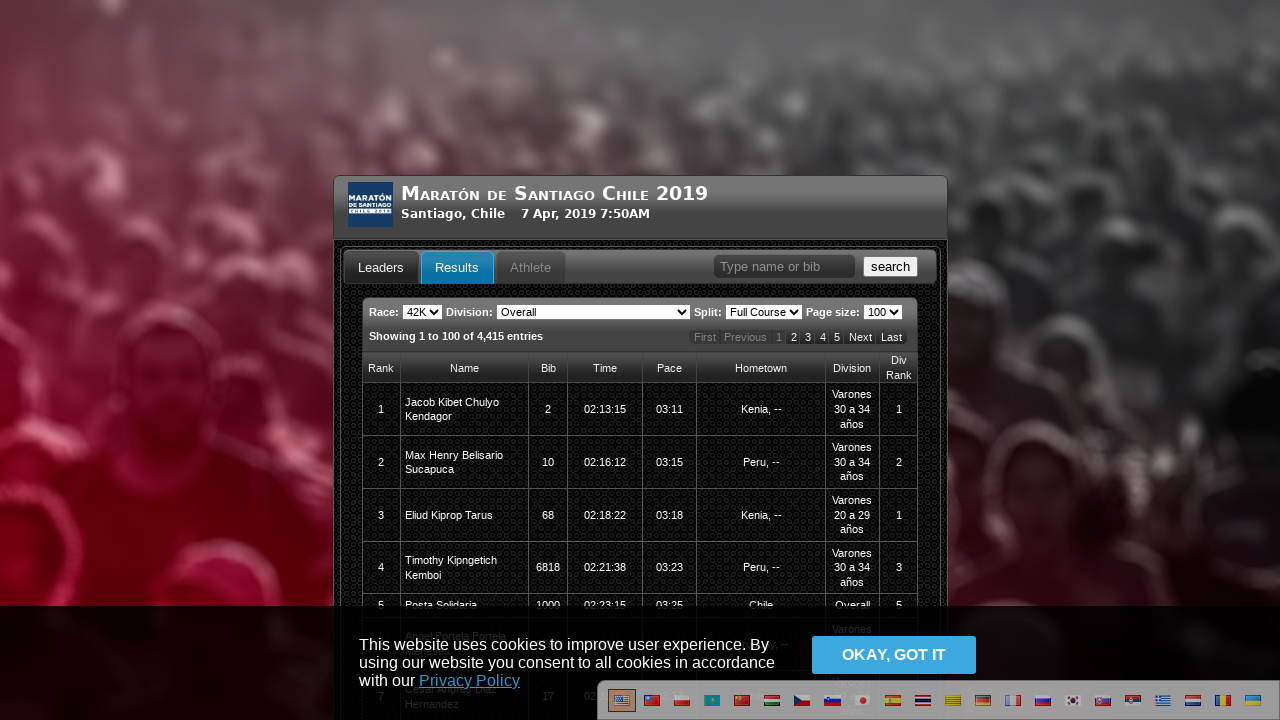

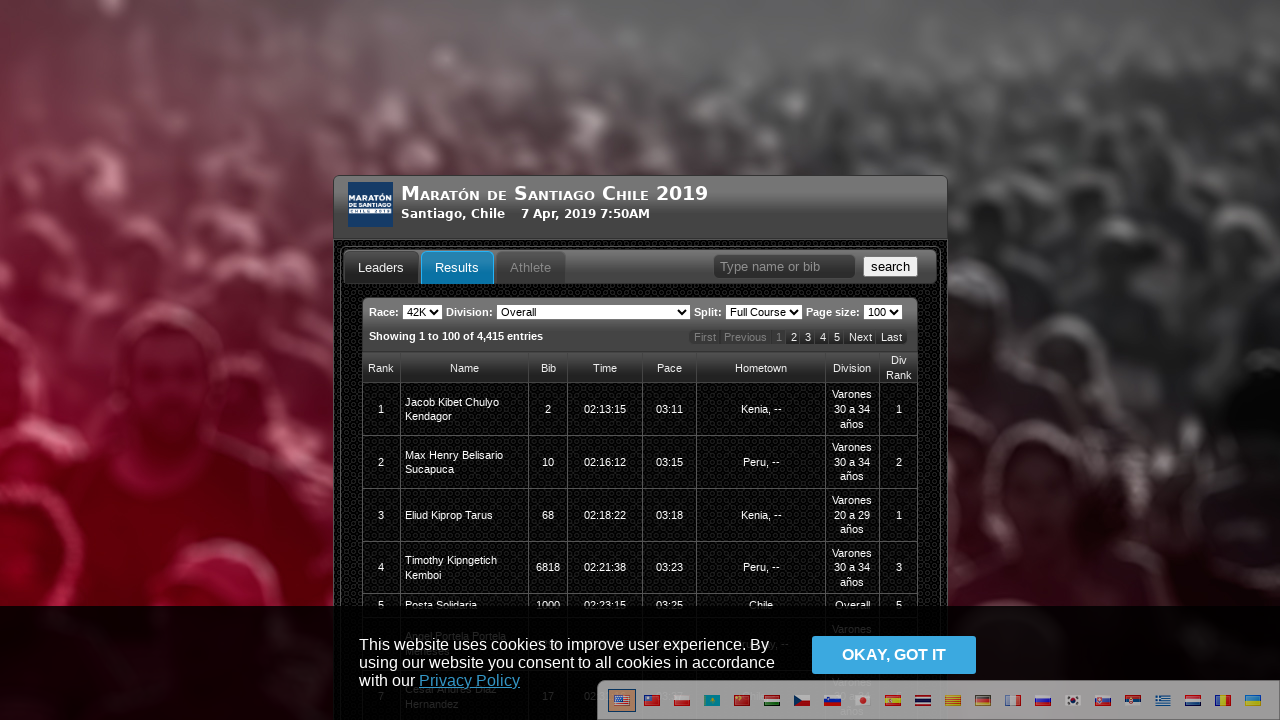